Searches for horse racing results on netkeiba.com by selecting track types (turf/dirt), racecourses (Tokyo, Nakayama, Chukyo, Kyoto, Hanshin), and grade levels (G1, G2, G3), then navigates to a race result page from the search results.

Starting URL: https://db.netkeiba.com/?pid=race_search_detail

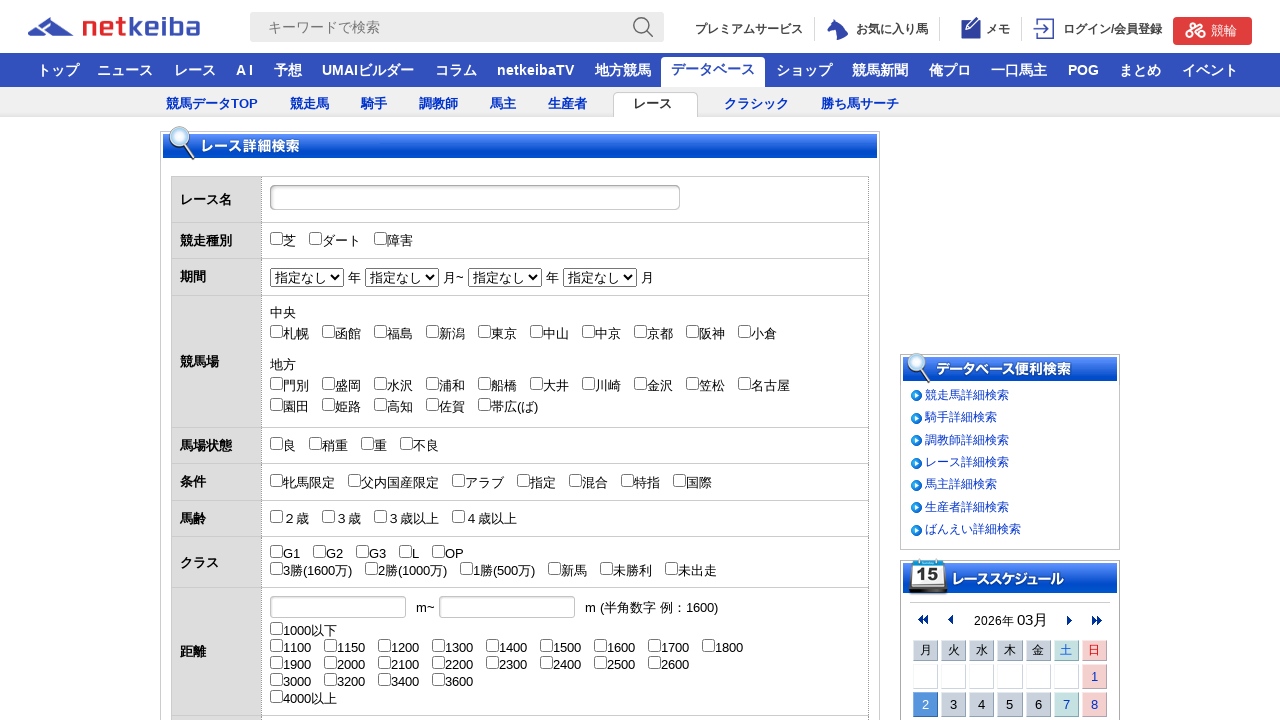

Selected track type: Turf (芝) at (276, 239) on input#check_track_1
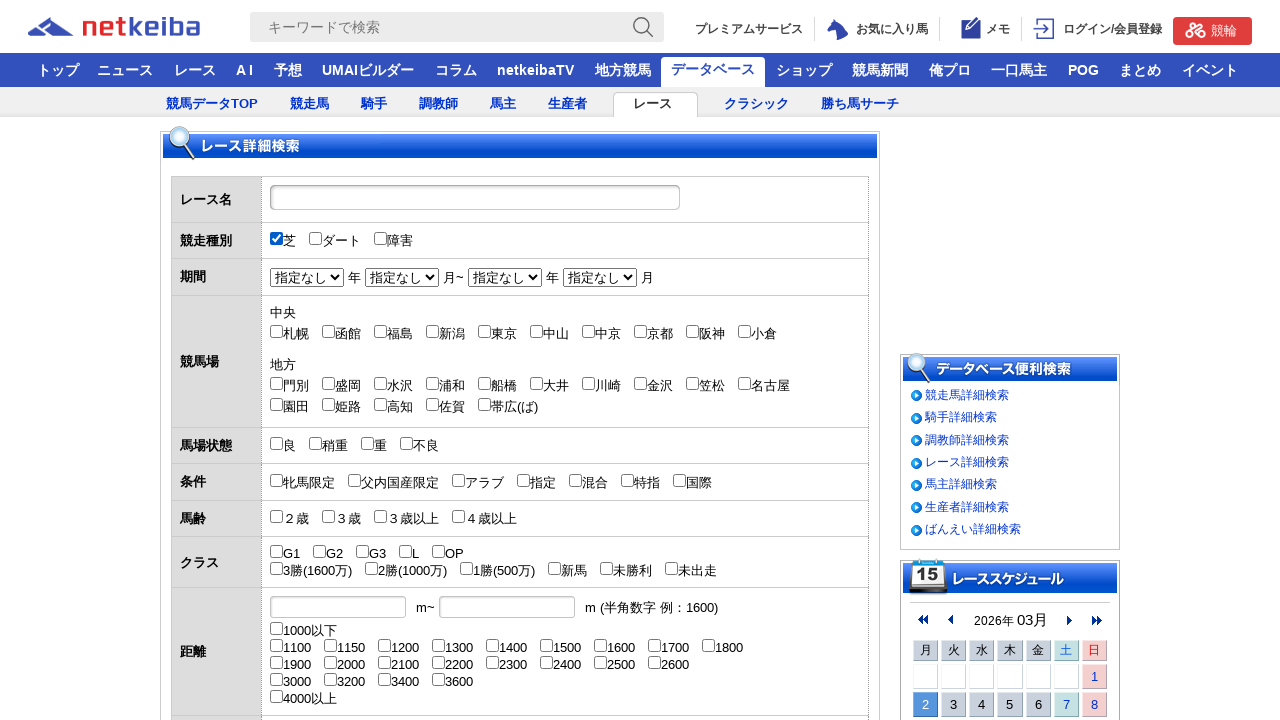

Selected track type: Dirt (ダート) at (315, 239) on input#check_track_2
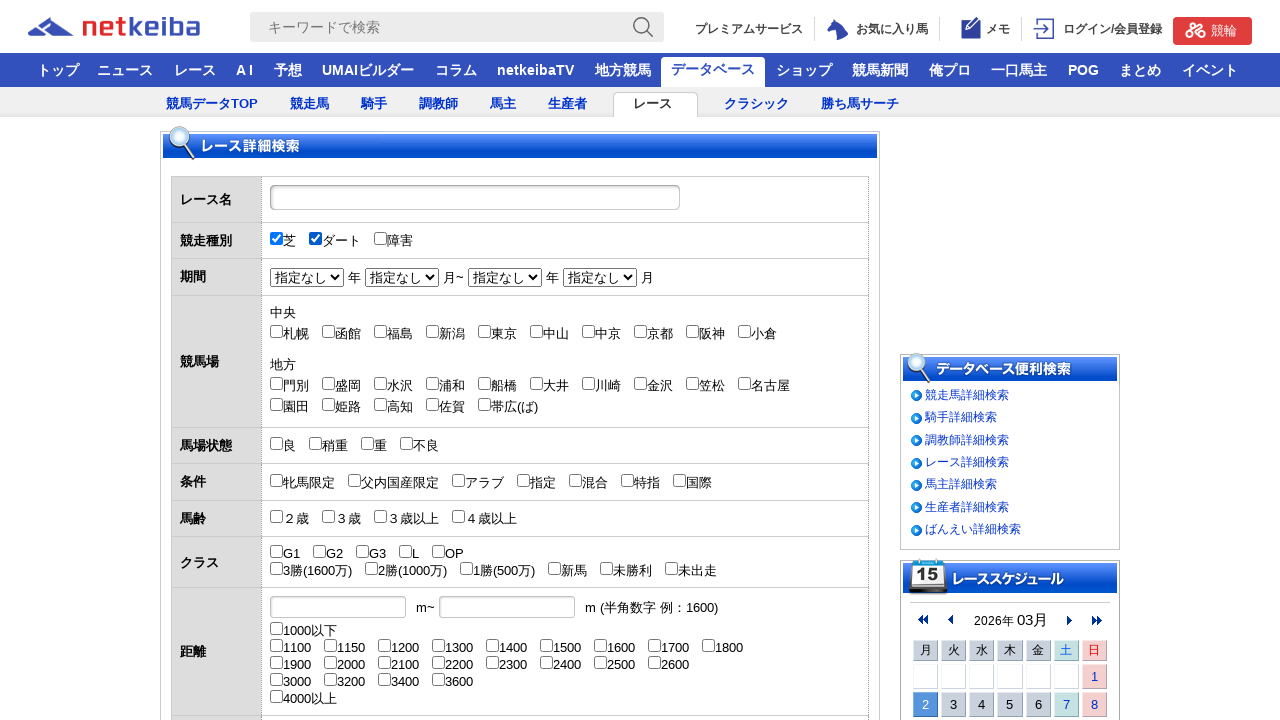

Selected racecourse: Tokyo (東京) at (536, 331) on input#check_Jyo_06
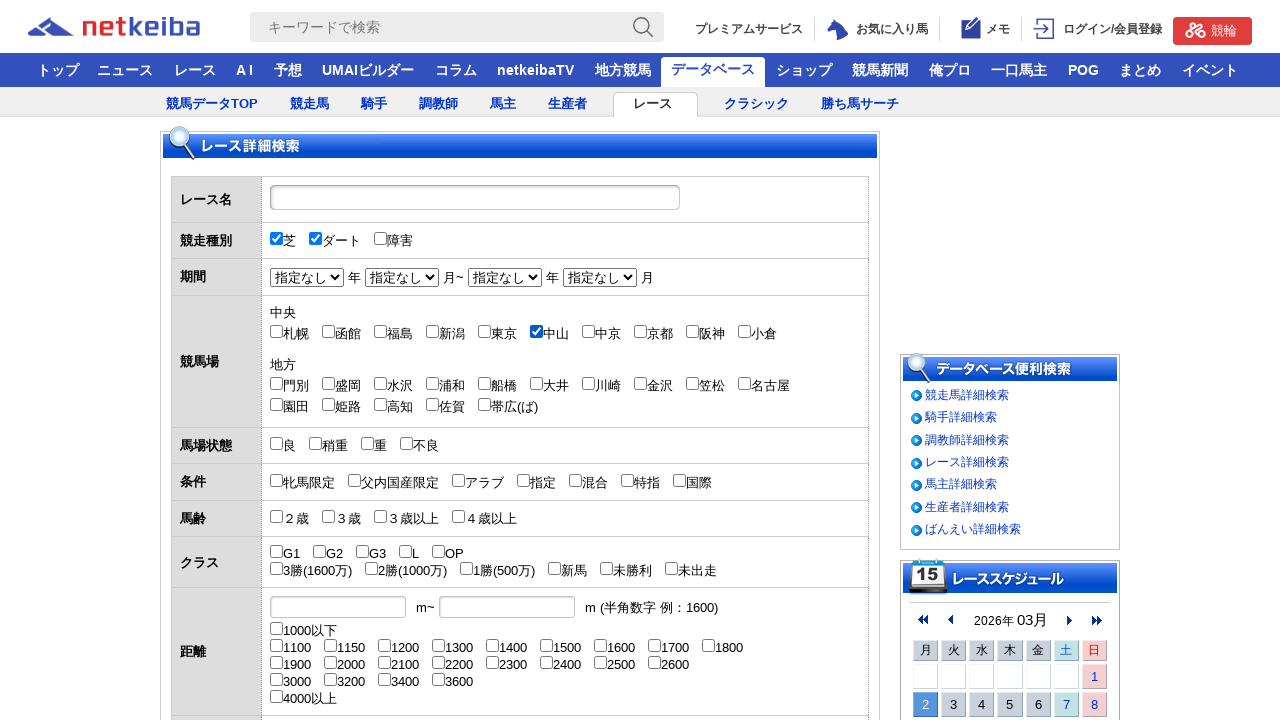

Selected racecourse: Nakayama (中山) at (588, 331) on input#check_Jyo_07
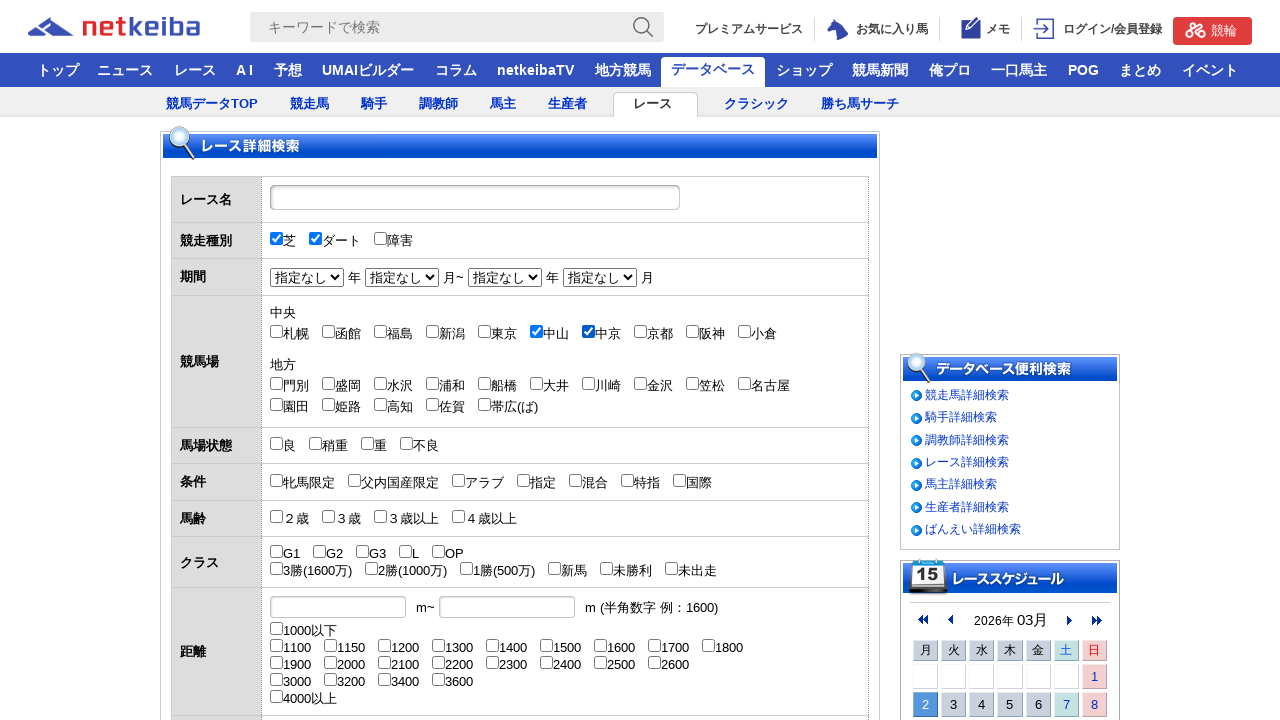

Selected racecourse: Chukyo (中京) at (640, 331) on input#check_Jyo_08
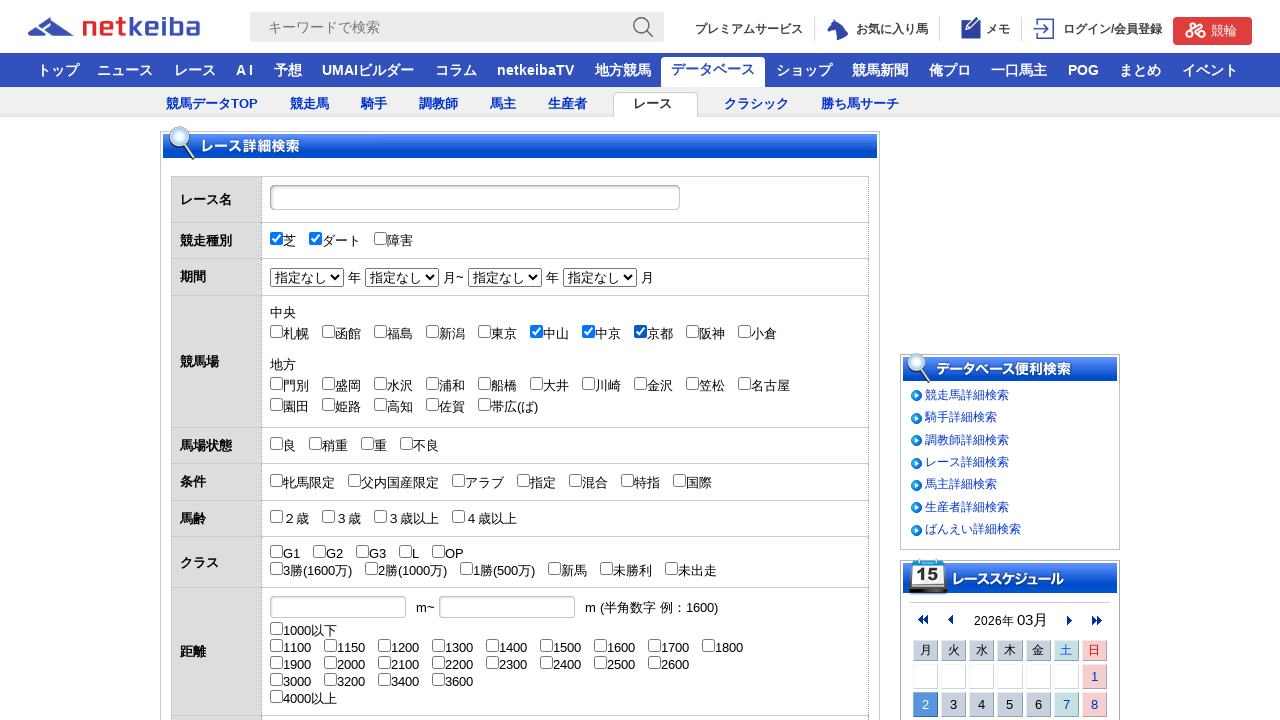

Selected racecourse: Kyoto (京都) at (692, 331) on input#check_Jyo_09
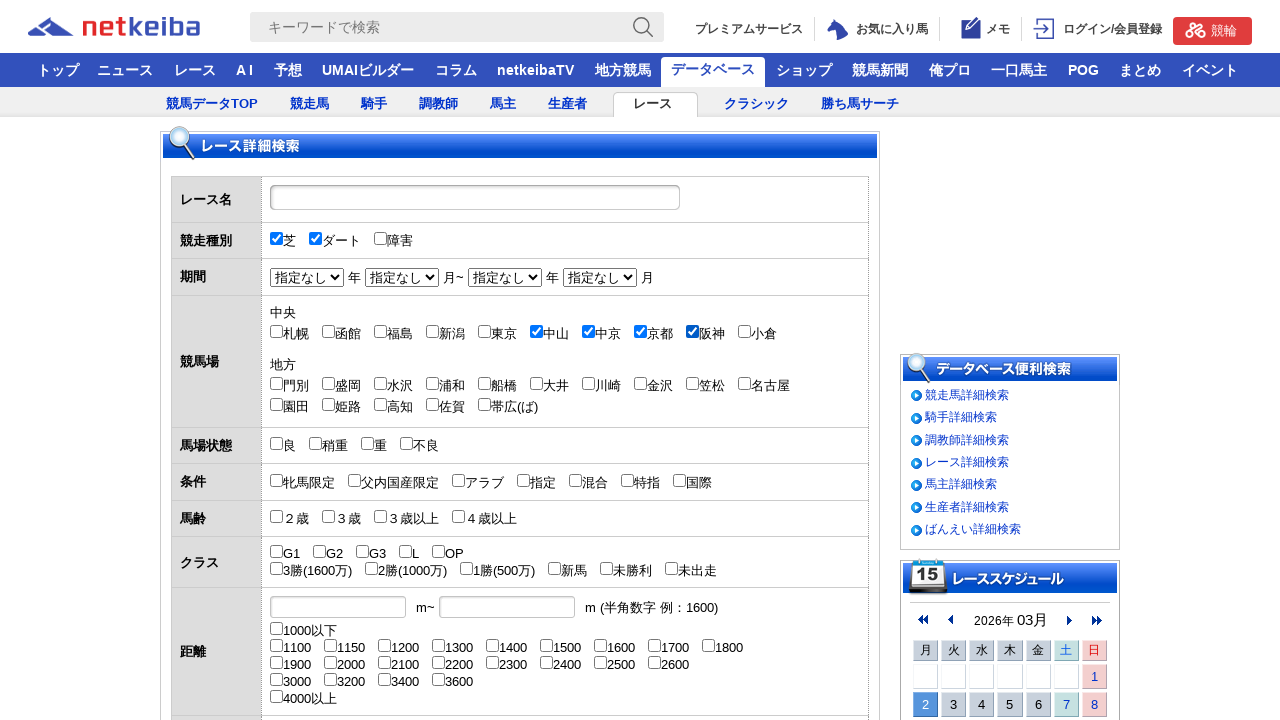

Selected racecourse: Hanshin (阪神) at (744, 331) on input#check_Jyo_10
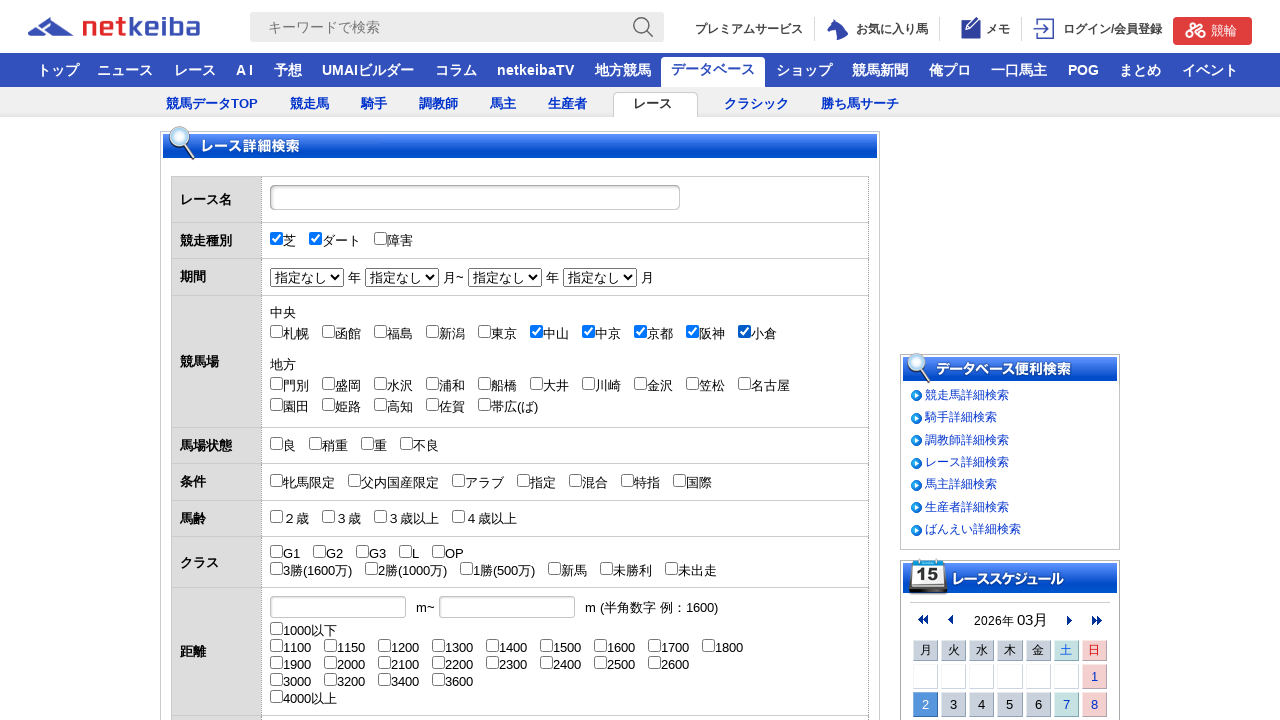

Selected grade: G1 at (276, 552) on input#check_grade_1
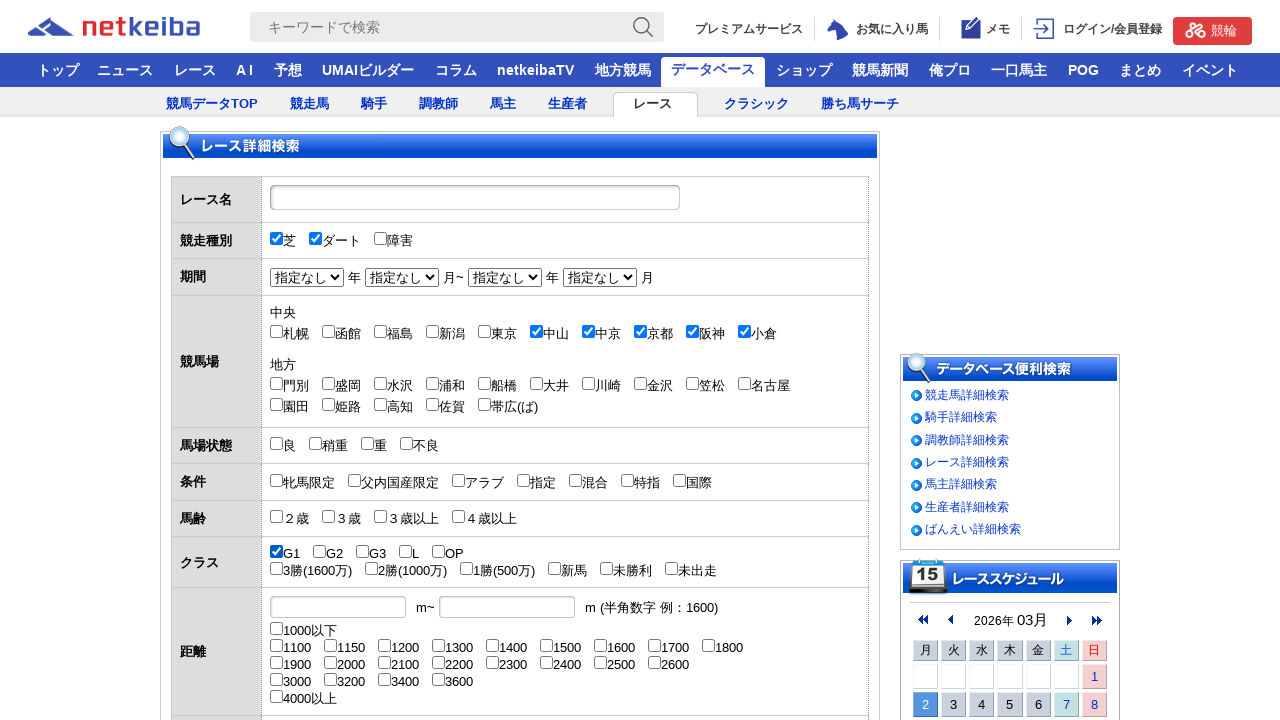

Selected grade: G2 at (319, 552) on input#check_grade_2
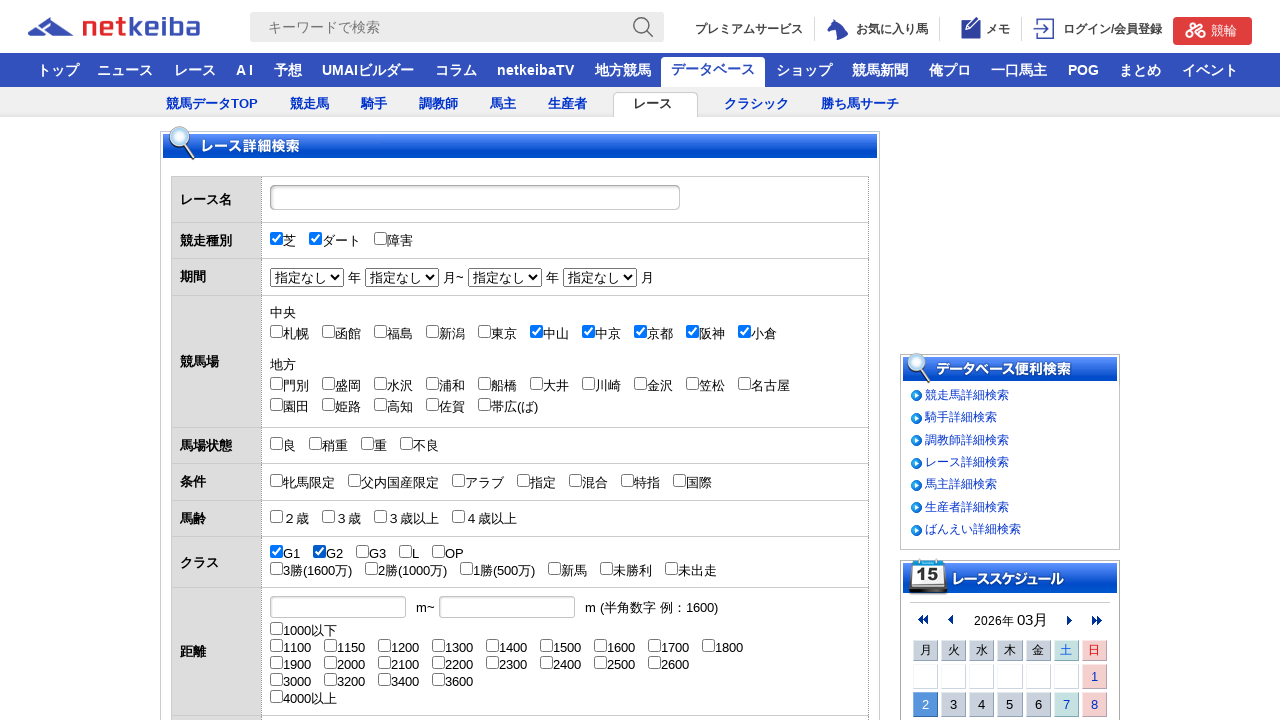

Selected grade: G3 at (362, 552) on input#check_grade_3
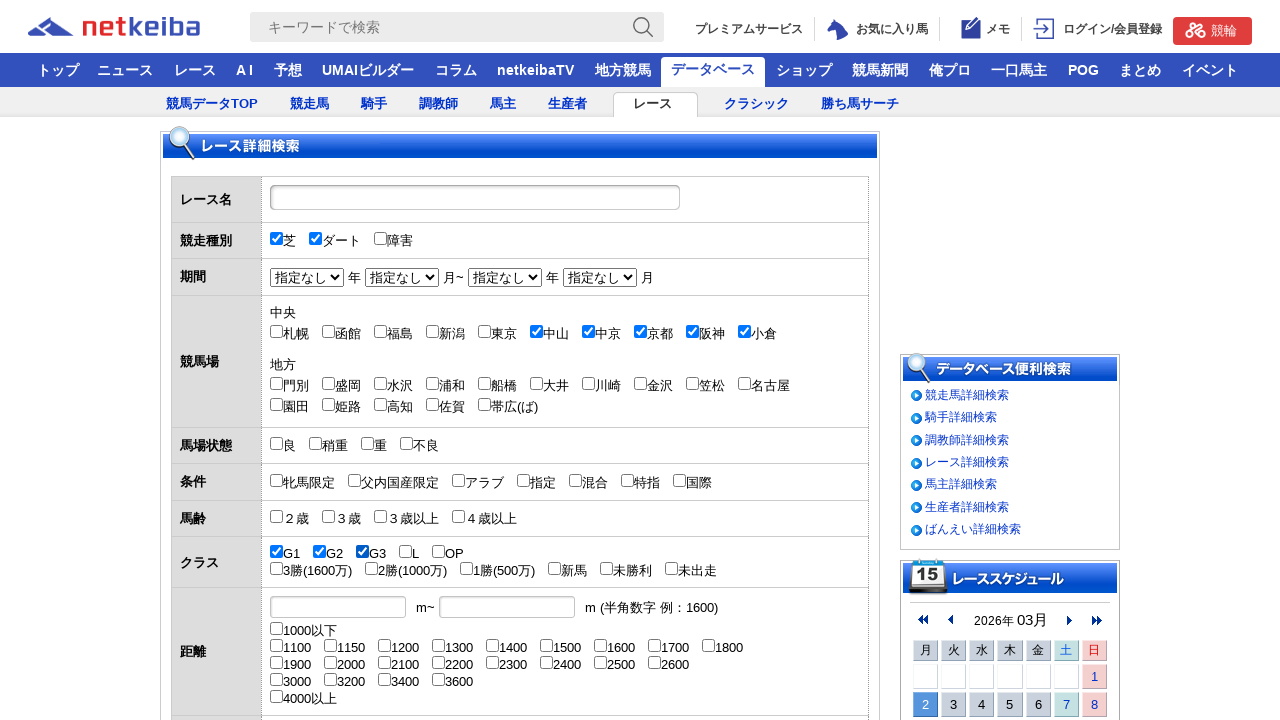

Set display count to 20 results per page on //*[@id="db_search_detail_form"]/form/table/tbody/tr[11]/td/select
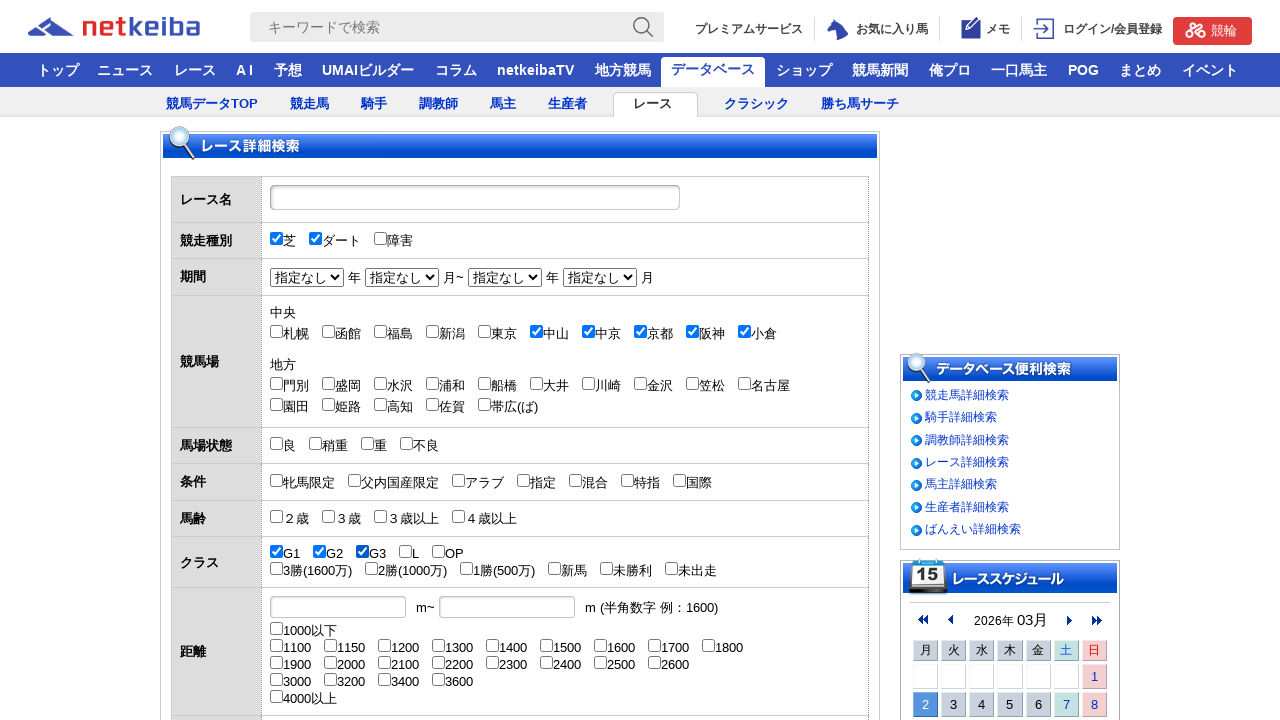

Clicked search button to execute horse racing search at (492, 360) on xpath=//*[@id="db_search_detail_form"]/form/div/input[1]
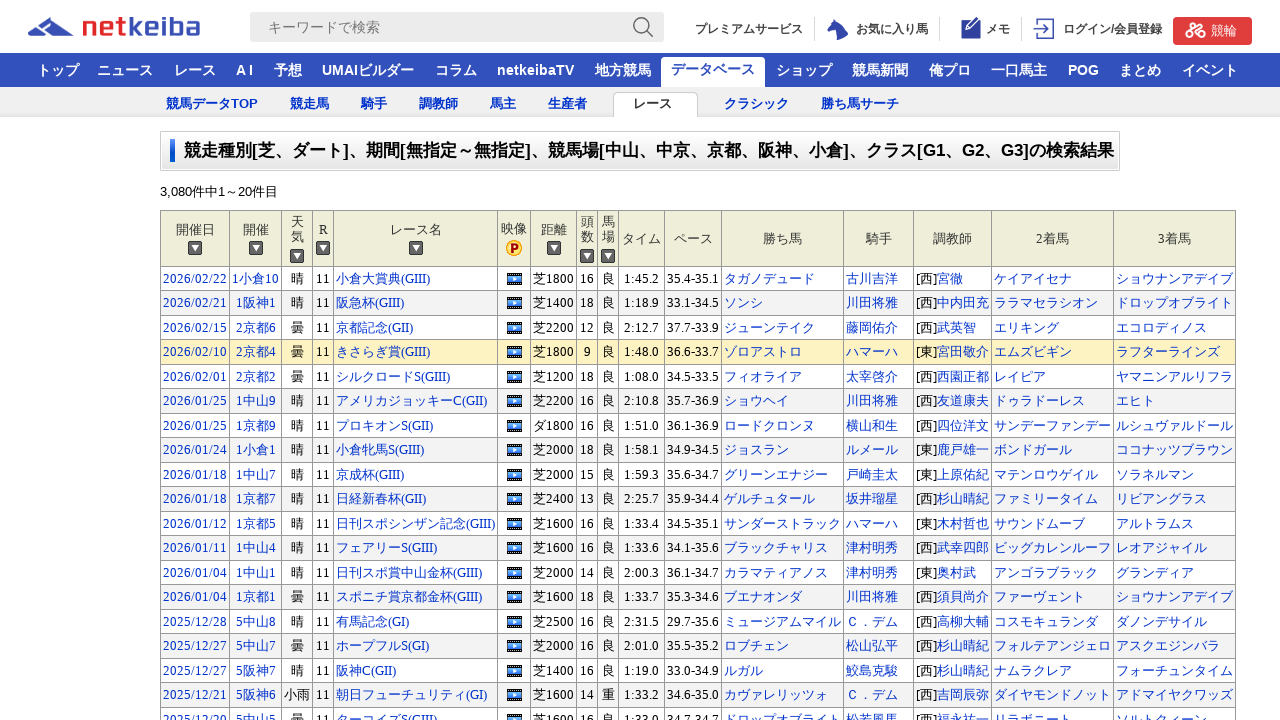

Search results table loaded successfully
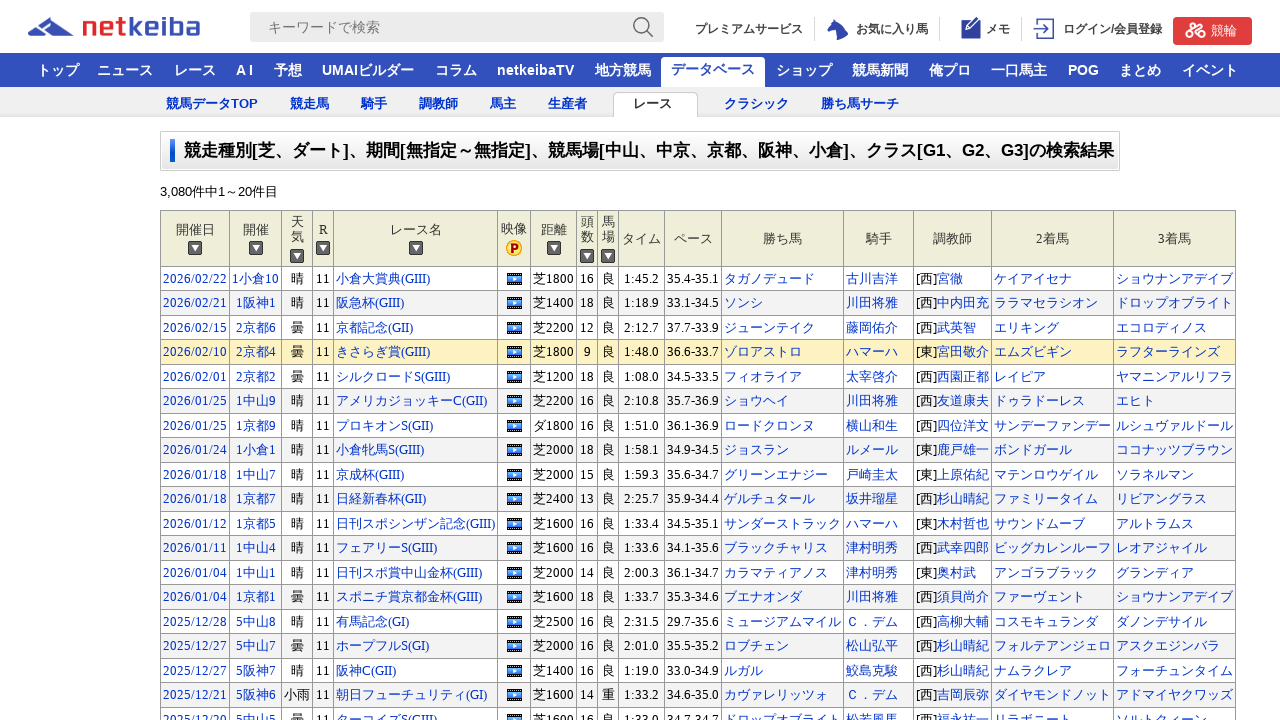

Clicked on the first race result link to view race details at (383, 278) on .nk_tb_common.race_table_01 tr:nth-child(2) td:nth-child(5) a
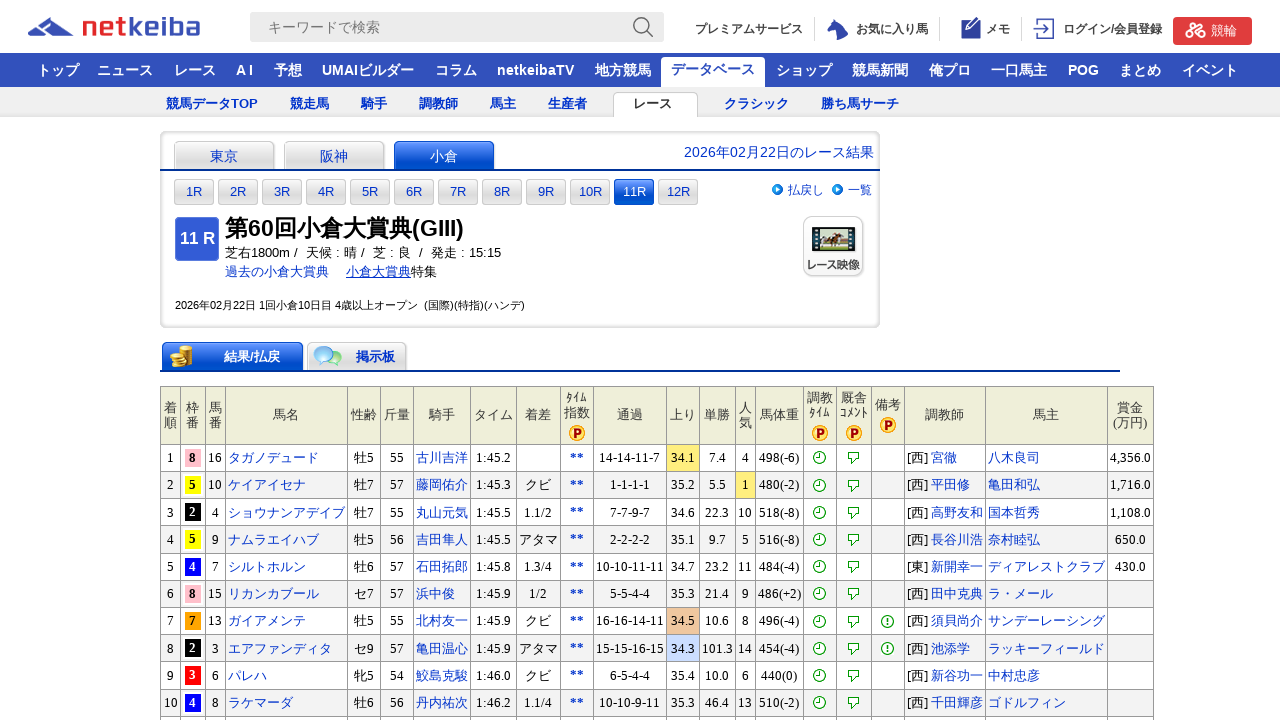

Race details page loaded with race information heading
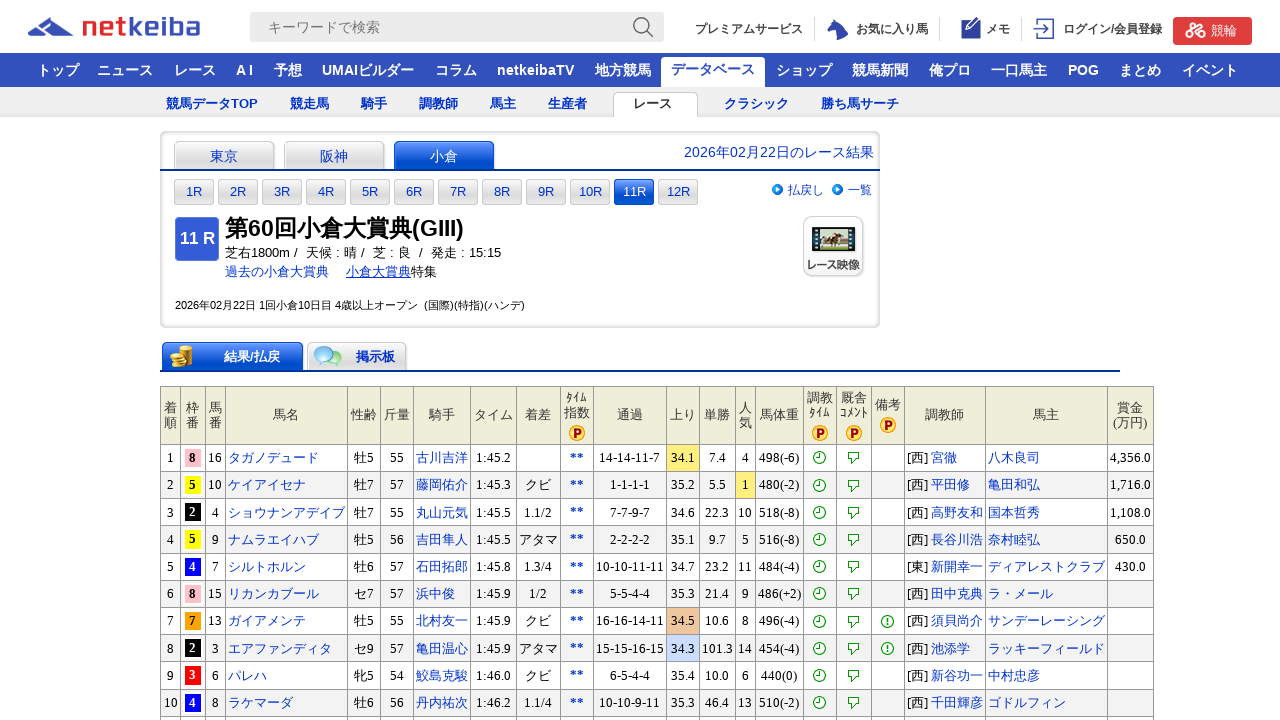

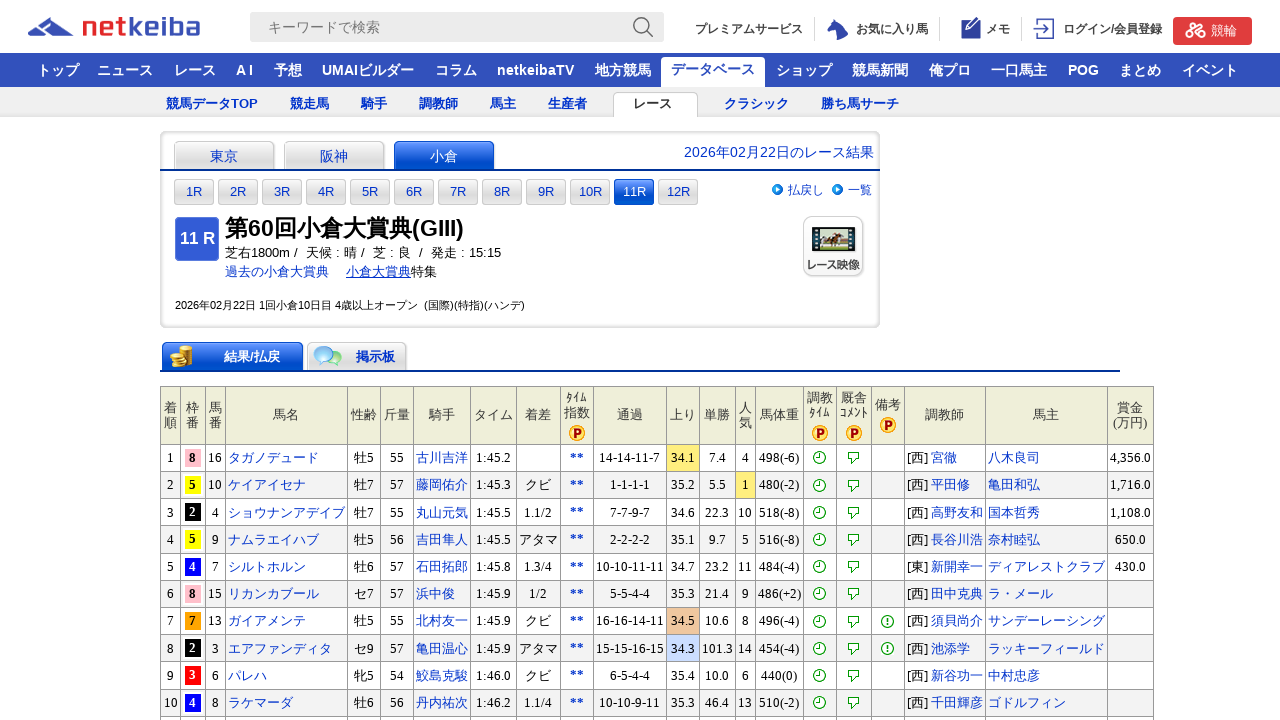